Navigates to an interactive SVG map of India and clicks on the Odisha state by iterating through SVG path elements

Starting URL: https://www.amcharts.com/svg-maps/?map=india

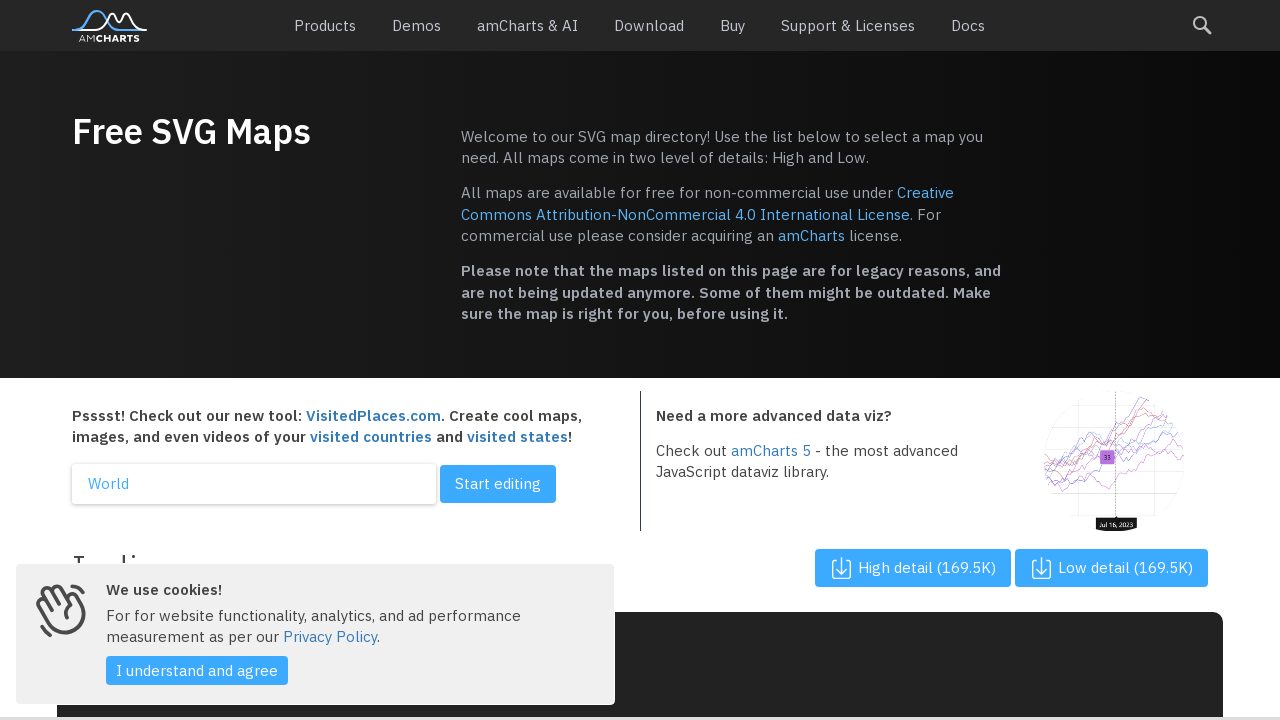

Waited 3 seconds for SVG map to load
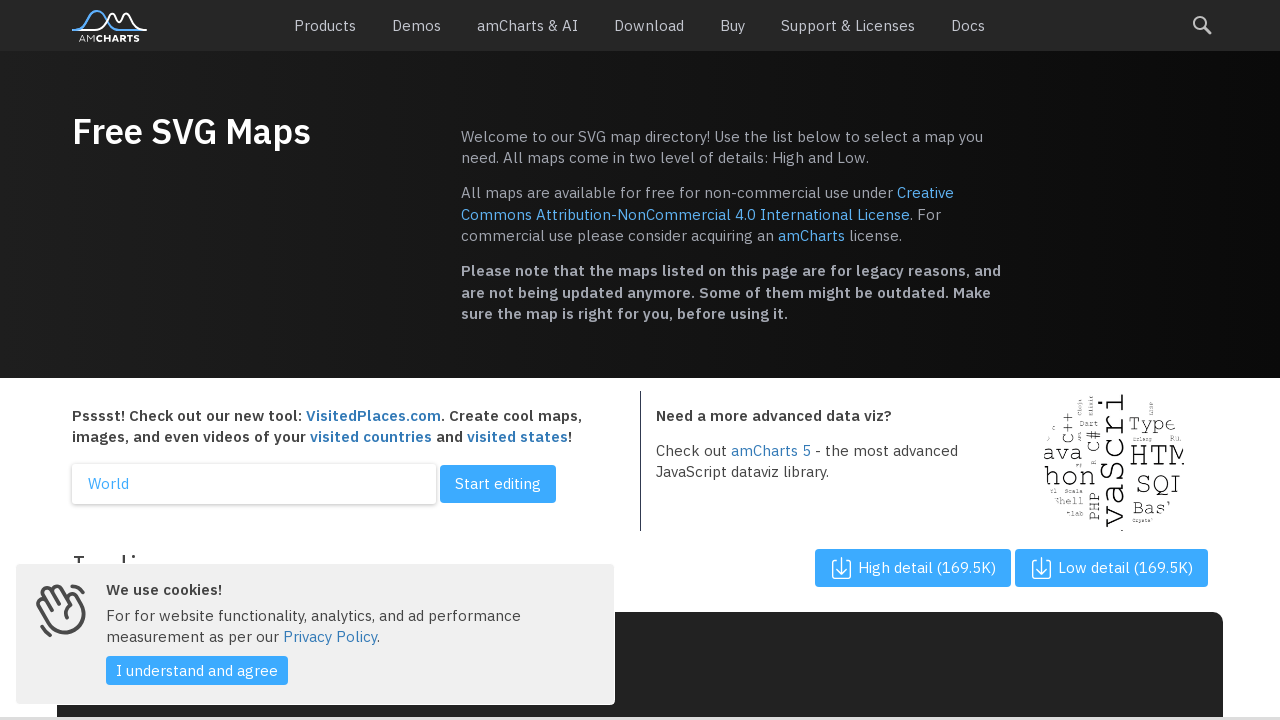

Located all state path elements in the SVG map
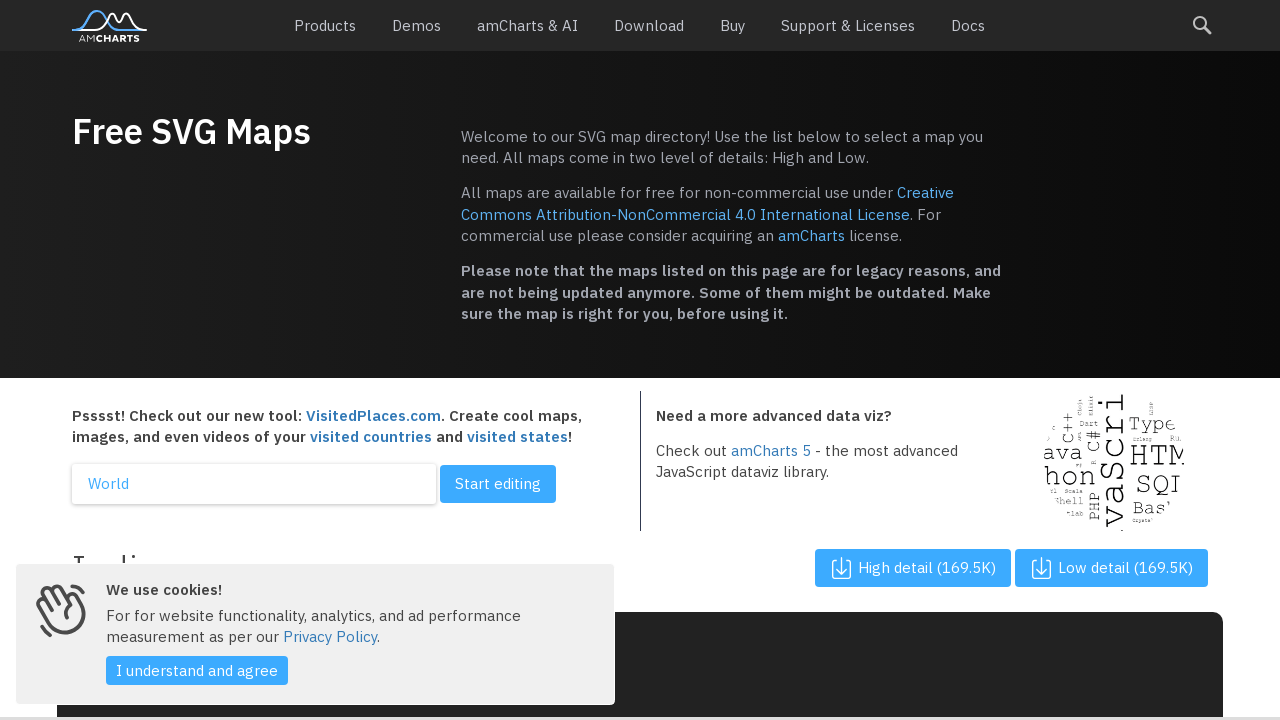

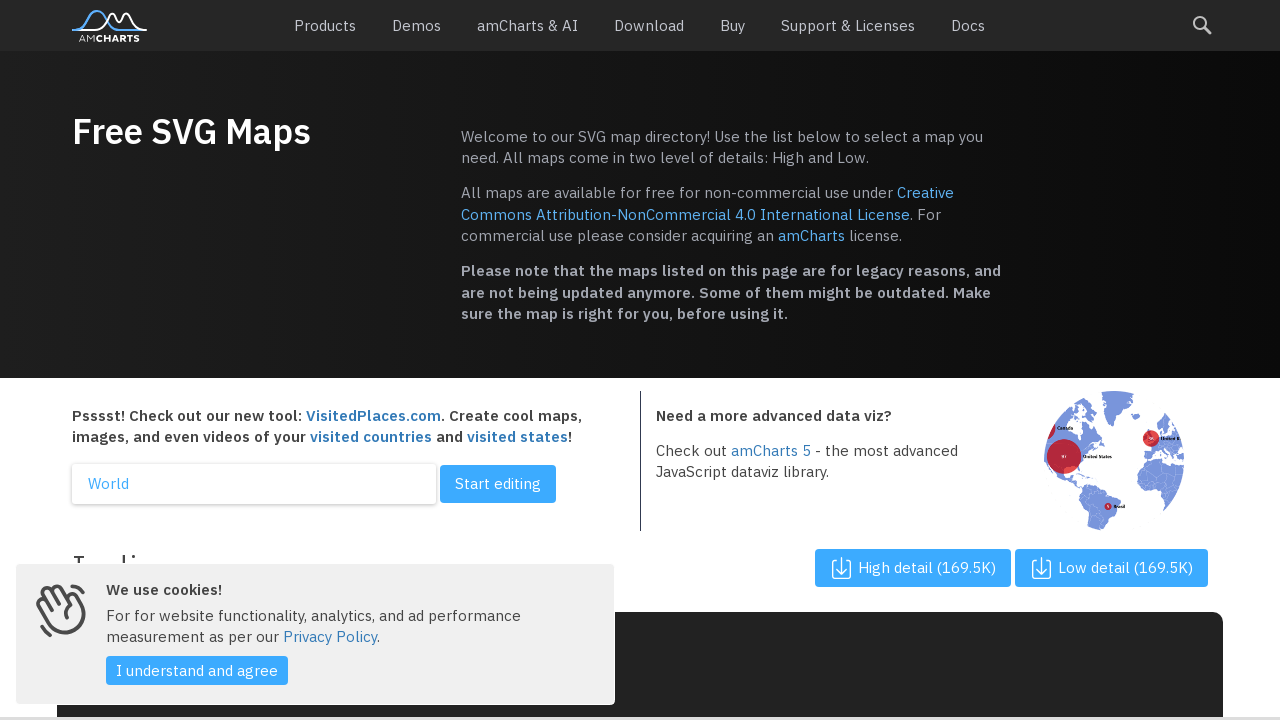